Tests various dropdown interaction patterns including static select dropdowns, passenger count incrementing dropdowns, and dynamic origin/destination airport selection dropdowns on a travel booking practice site.

Starting URL: https://rahulshettyacademy.com/dropdownsPractise/

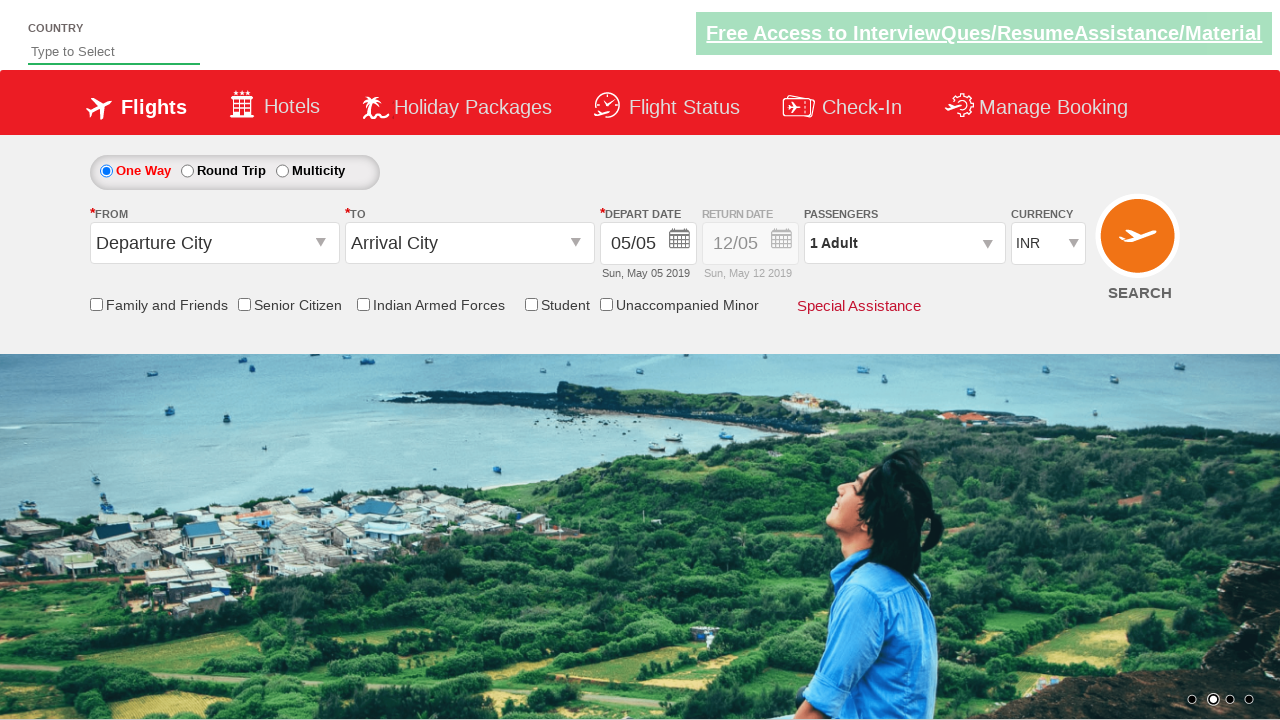

Selected currency dropdown by index 3 on #ctl00_mainContent_DropDownListCurrency
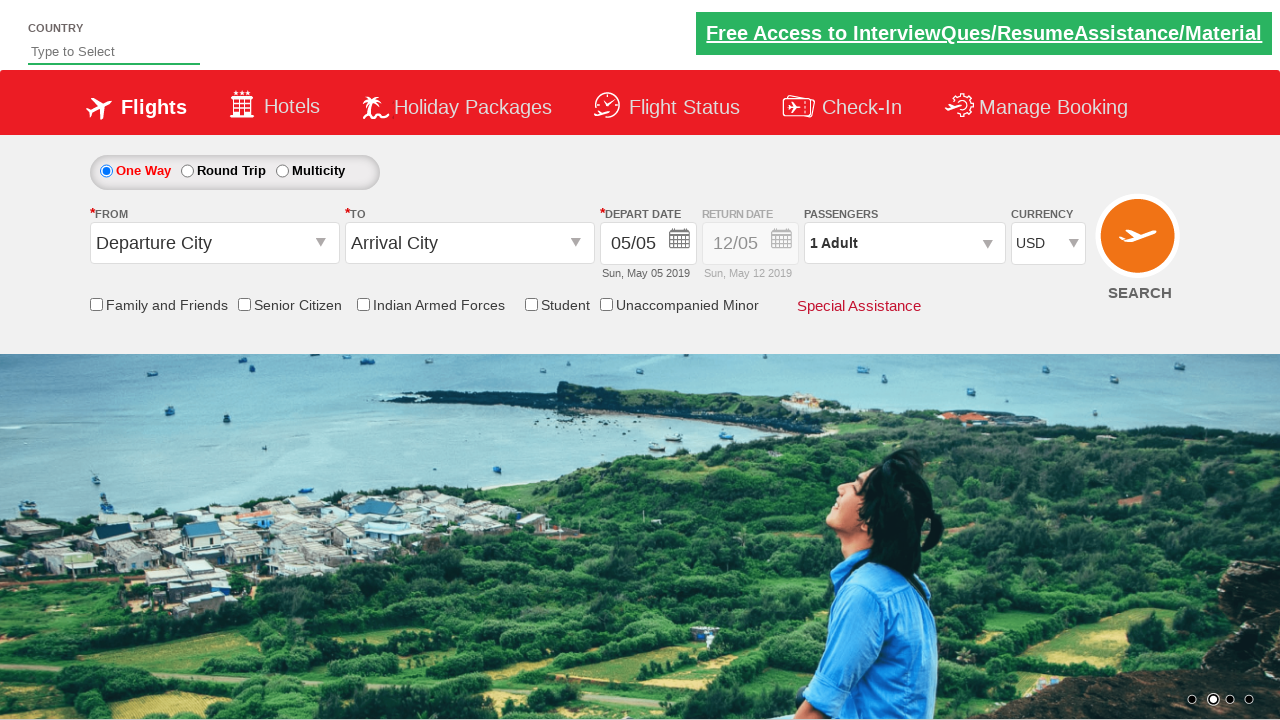

Selected currency 'AED' by visible text on #ctl00_mainContent_DropDownListCurrency
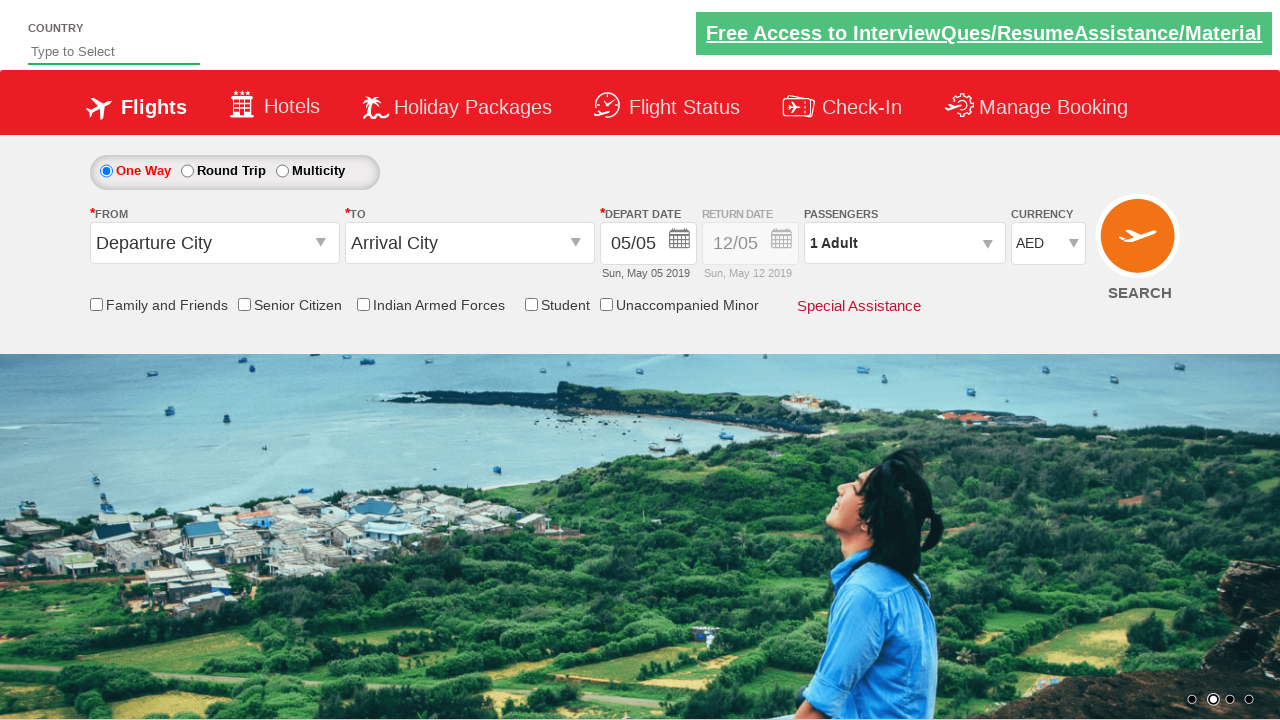

Selected currency 'INR' by value on #ctl00_mainContent_DropDownListCurrency
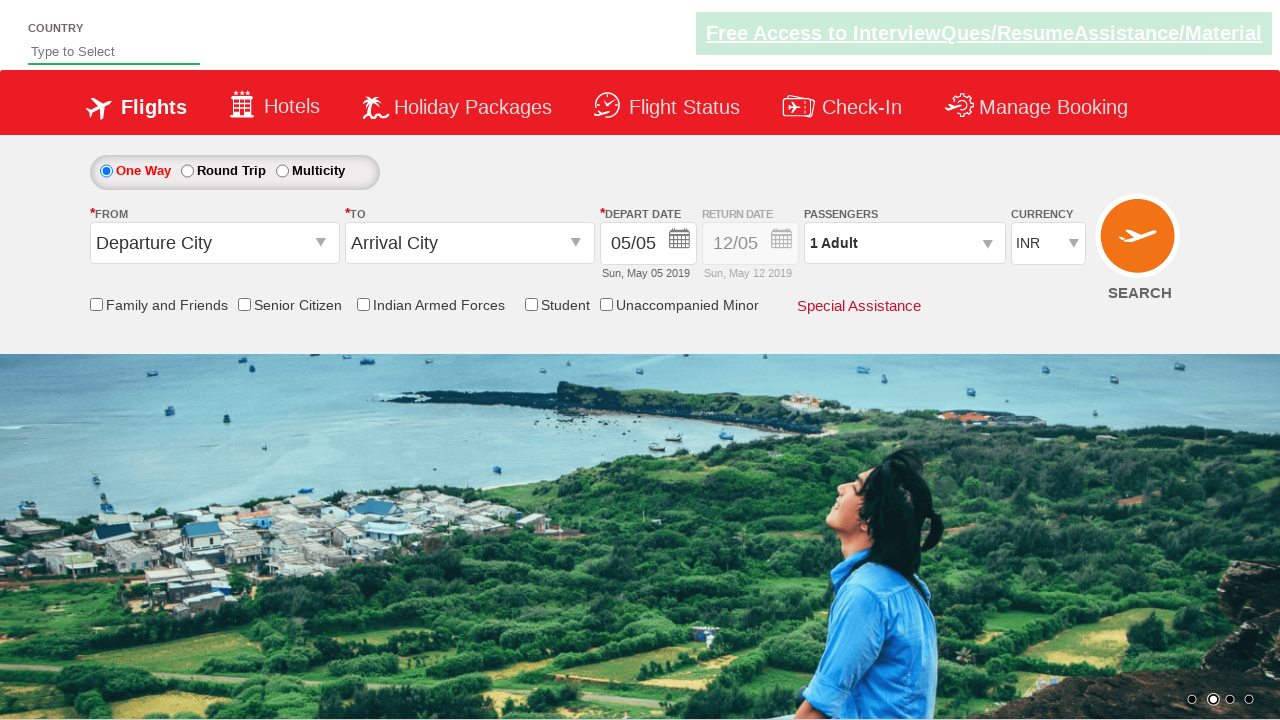

Clicked to open passenger information dropdown at (904, 243) on #divpaxinfo
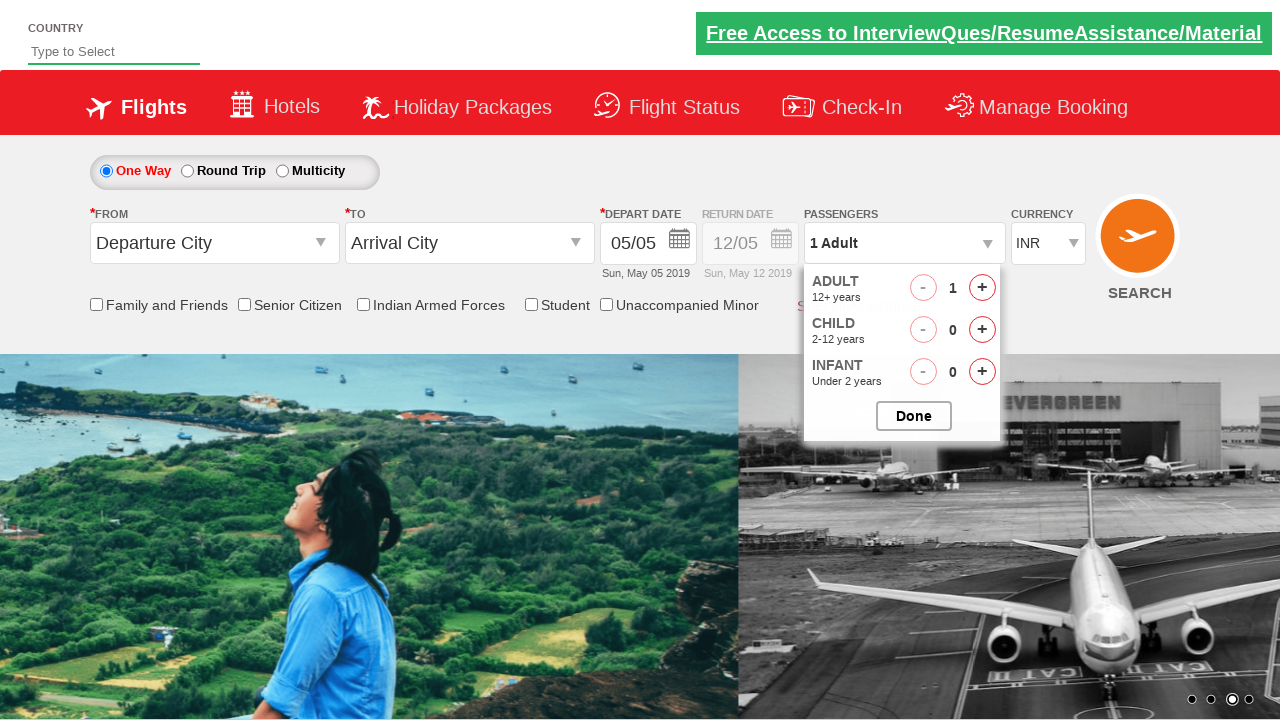

Waited 2 seconds for dropdown to fully load
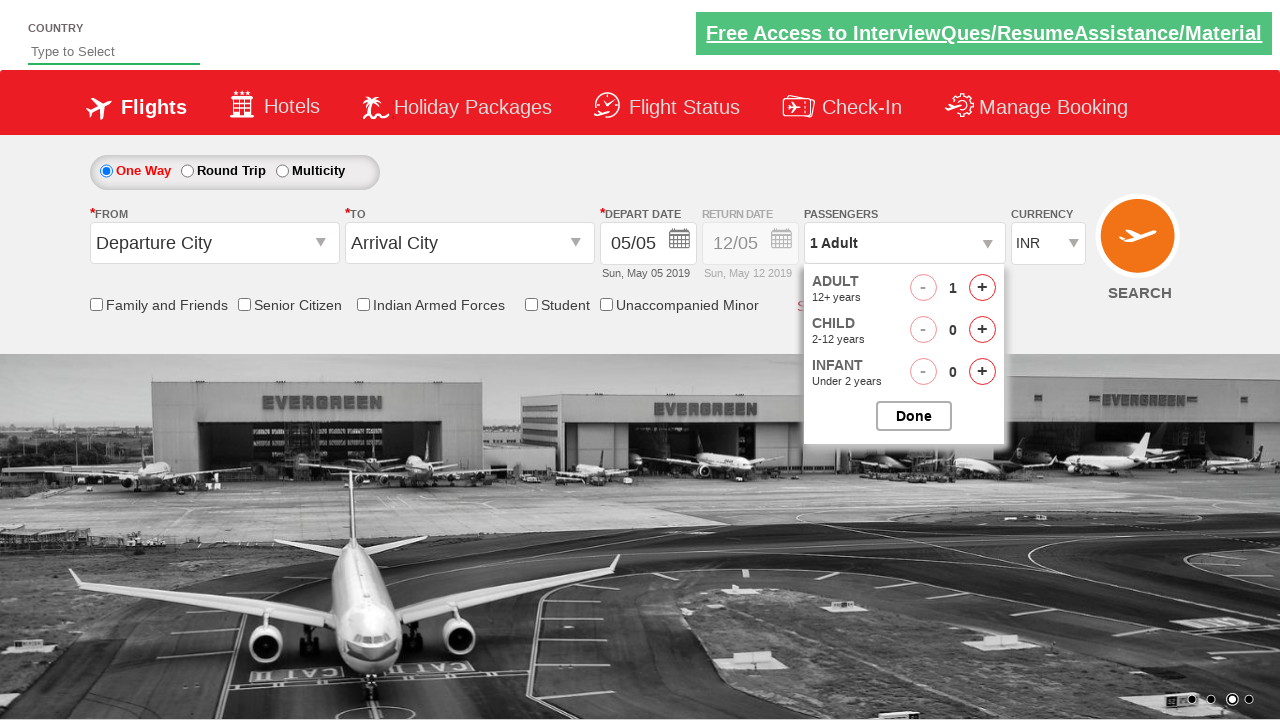

Clicked increment adult button (iteration 1) at (982, 288) on #hrefIncAdt
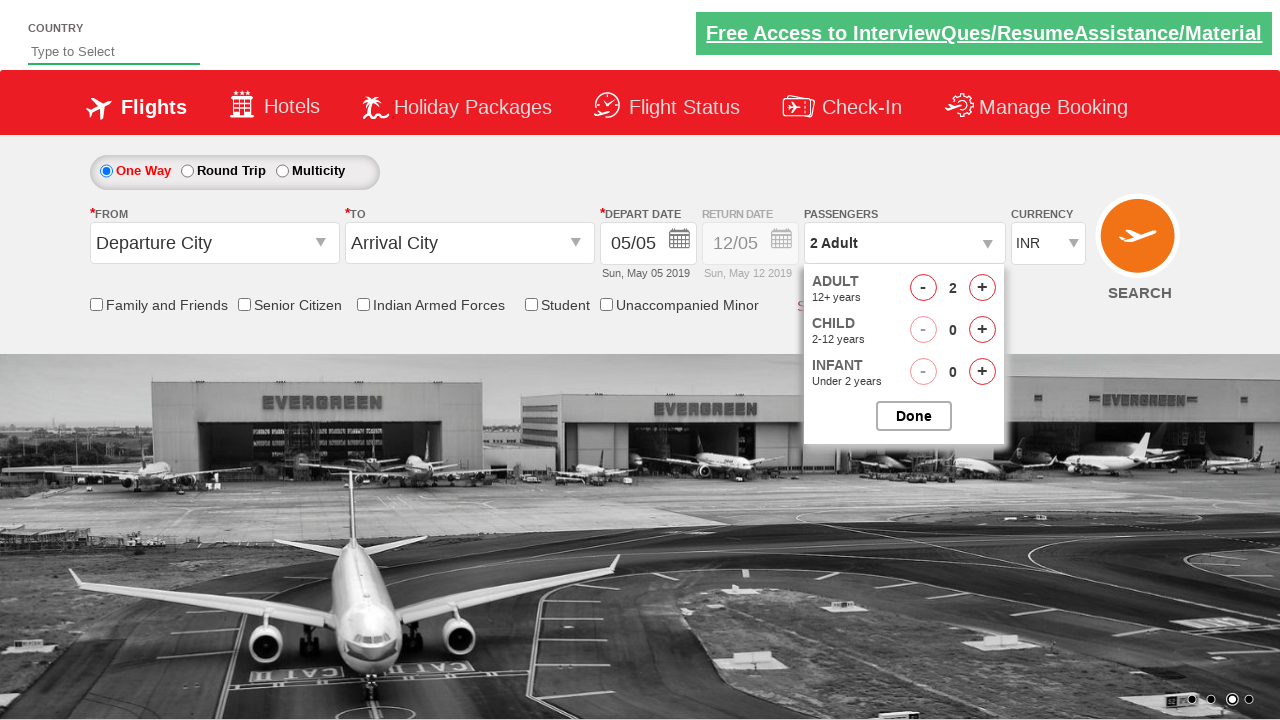

Clicked increment adult button (iteration 1) at (982, 288) on #hrefIncAdt
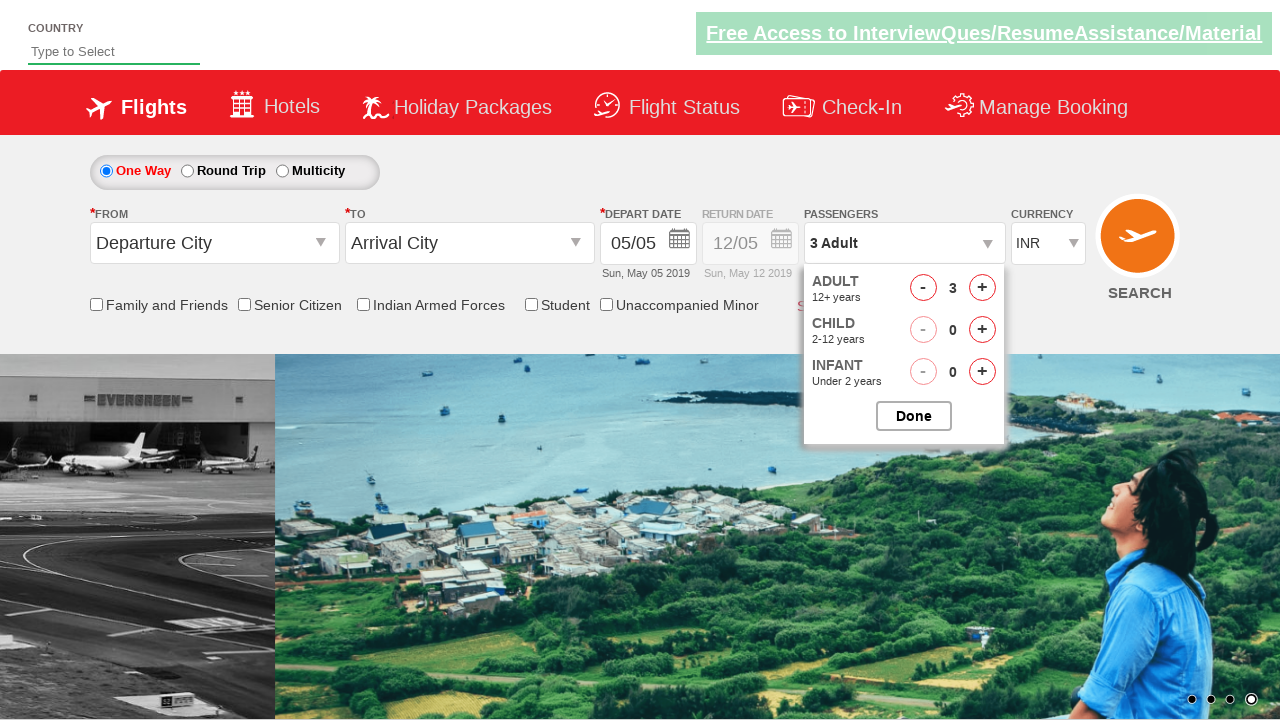

Clicked increment adult button (iteration 1) at (982, 288) on #hrefIncAdt
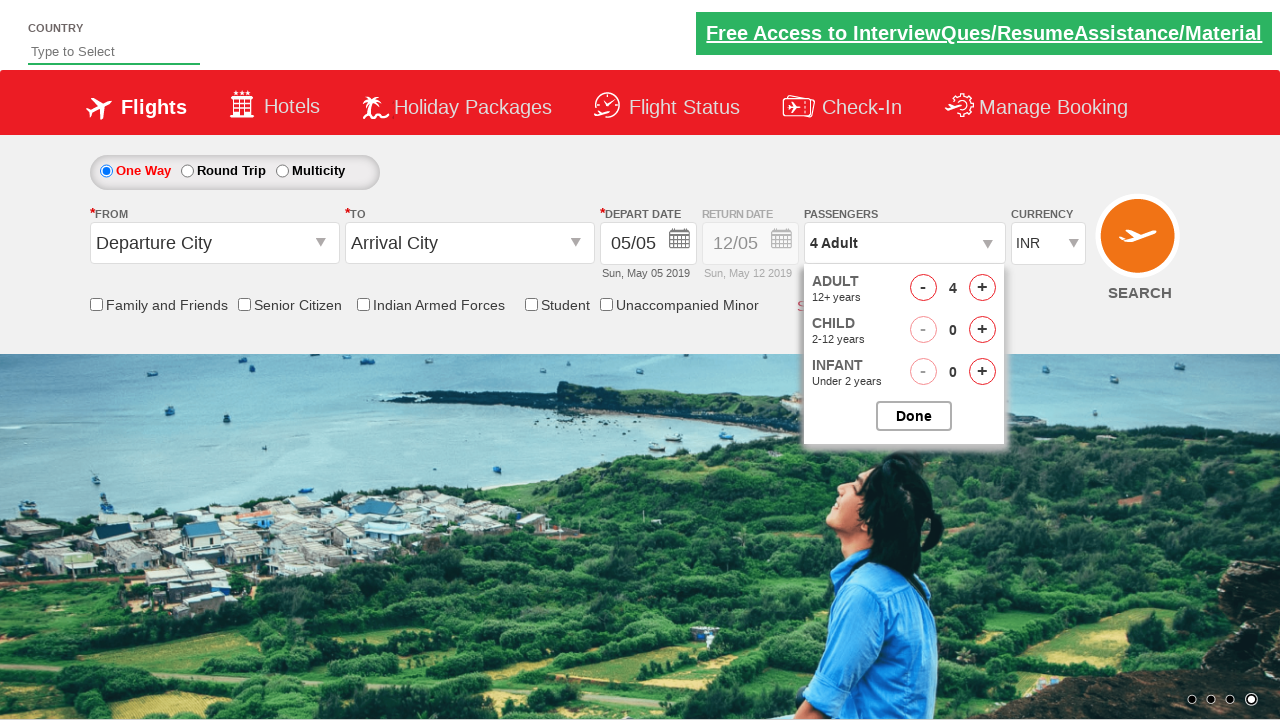

Clicked increment adult button (iteration 1) at (982, 288) on #hrefIncAdt
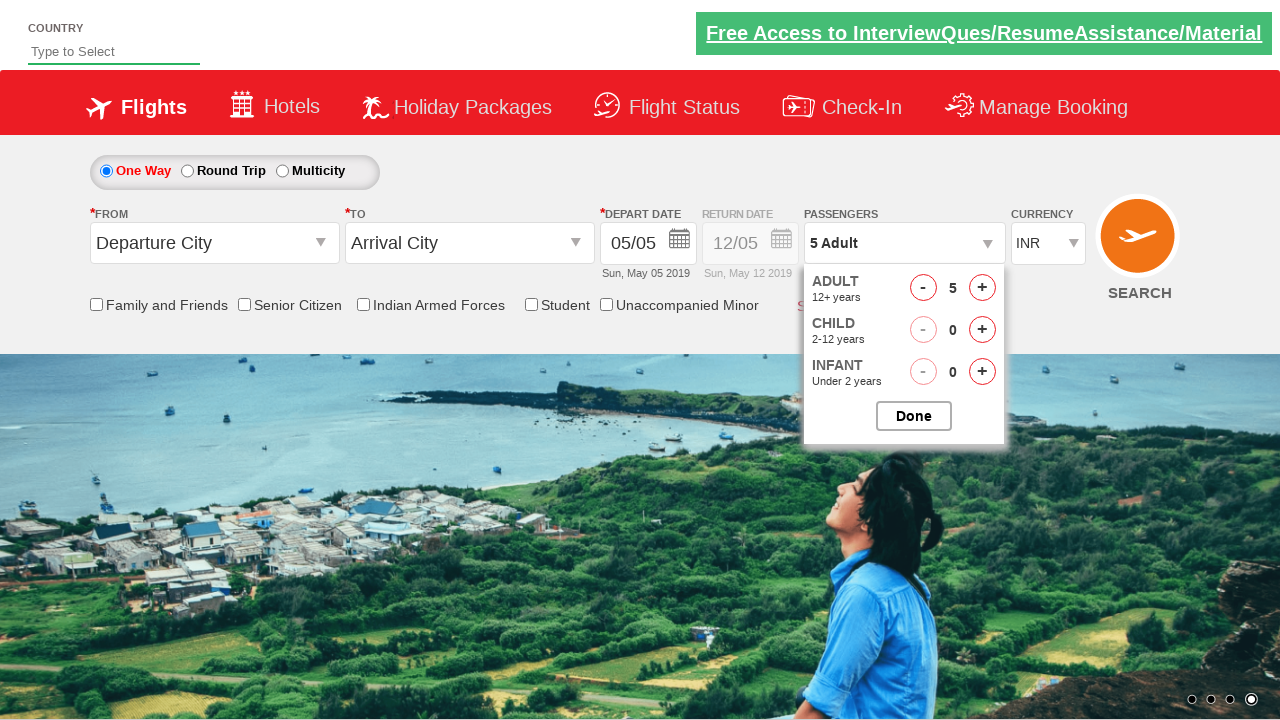

Clicked increment adult button (iteration 2) at (982, 288) on #hrefIncAdt
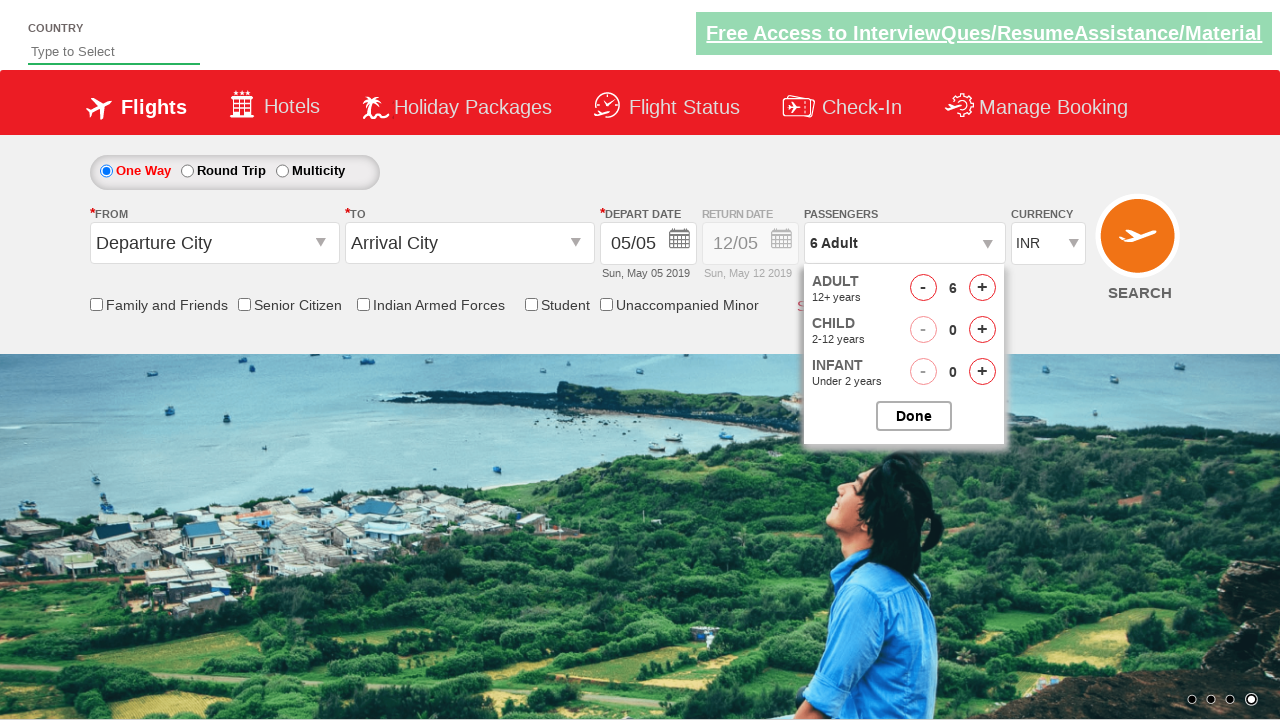

Clicked increment adult button (iteration 2) at (982, 288) on #hrefIncAdt
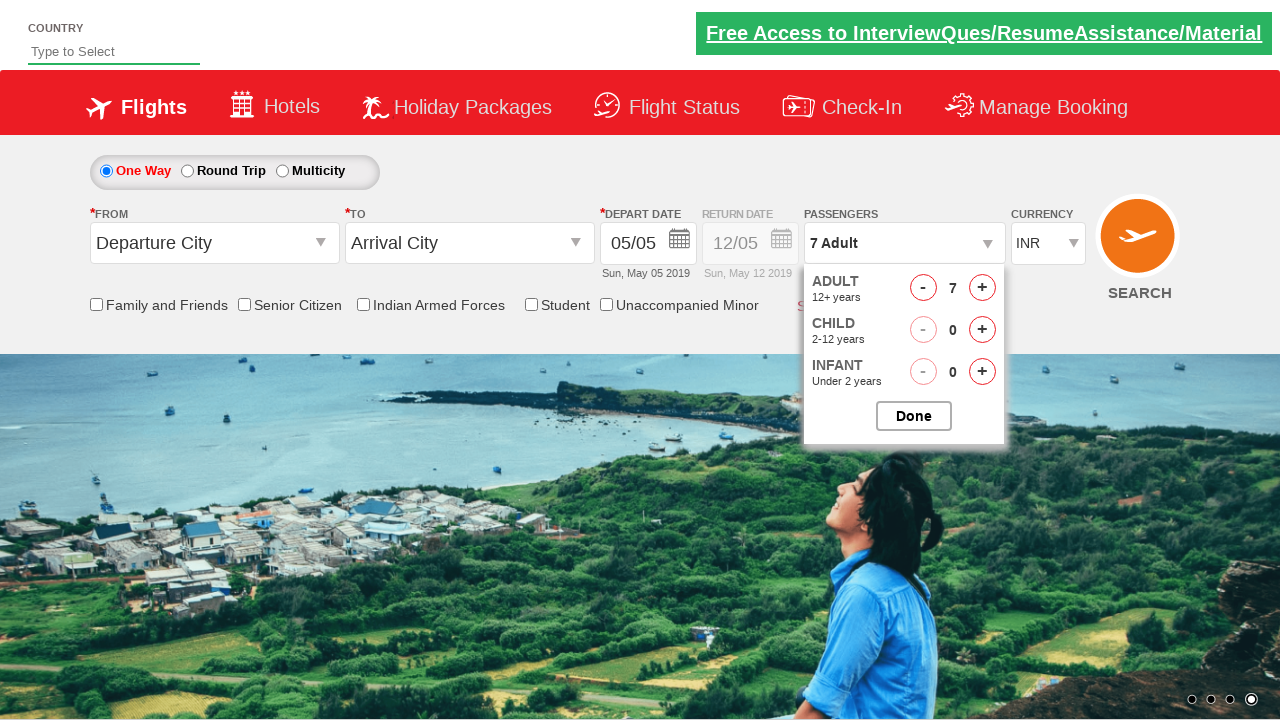

Clicked increment adult button (iteration 2) at (982, 288) on #hrefIncAdt
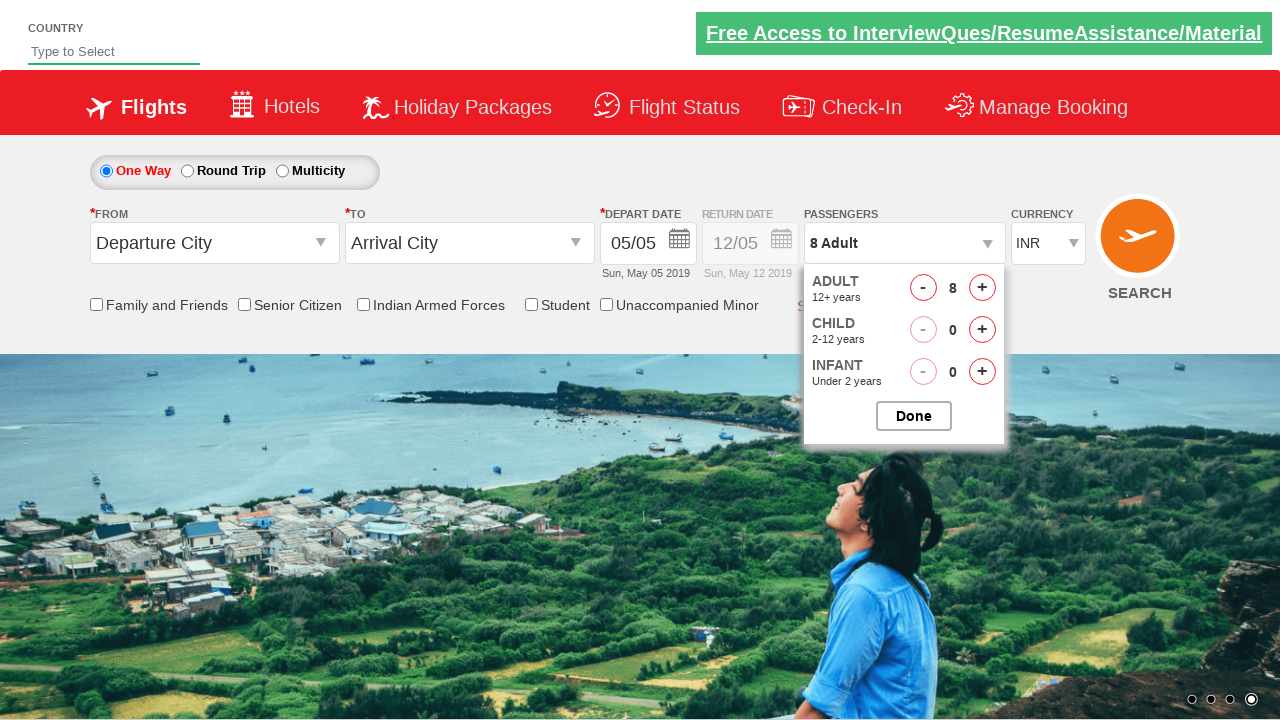

Clicked increment adult button (iteration 2) at (982, 288) on #hrefIncAdt
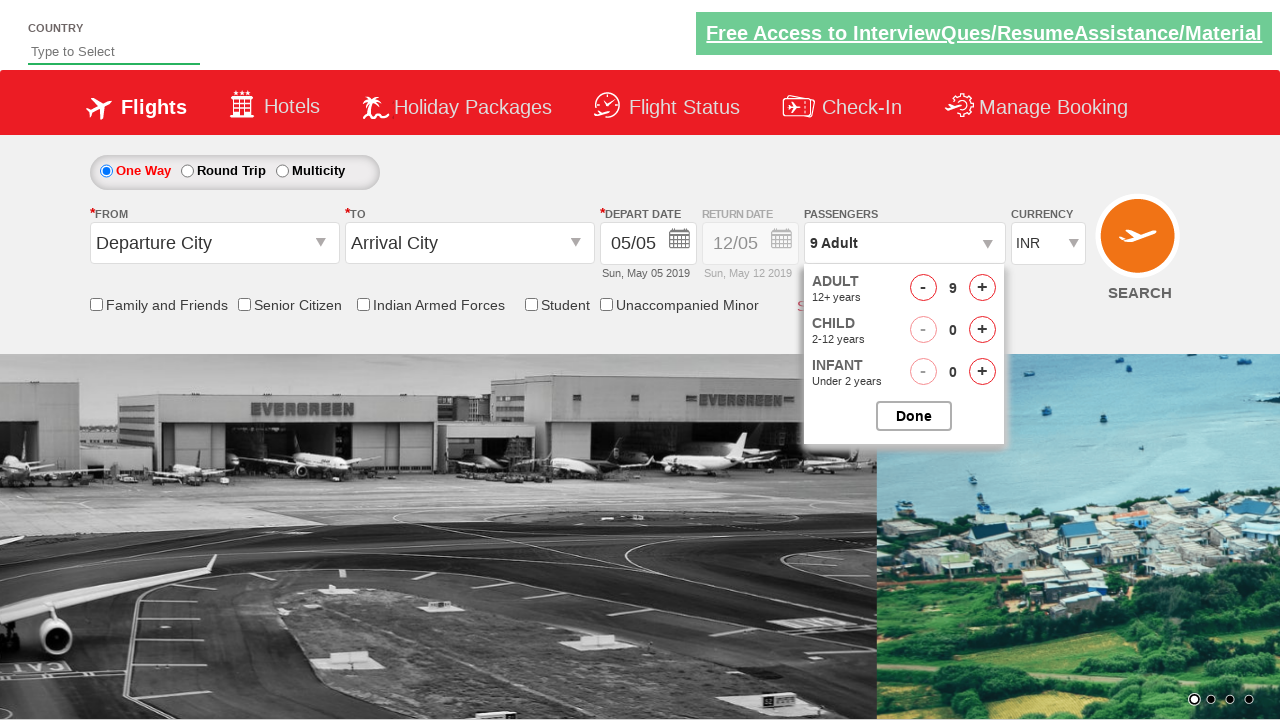

Closed passenger options dropdown at (914, 416) on #btnclosepaxoption
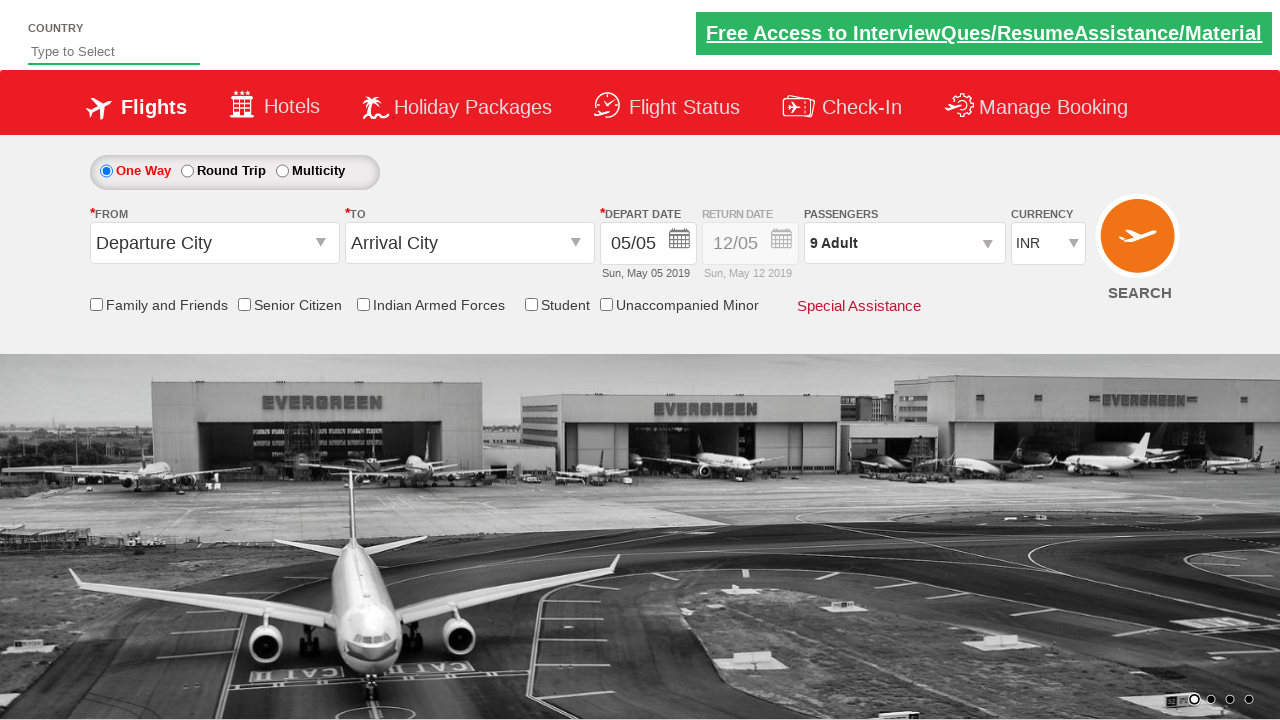

Clicked to open origin station dropdown at (214, 243) on #ctl00_mainContent_ddl_originStation1_CTXT
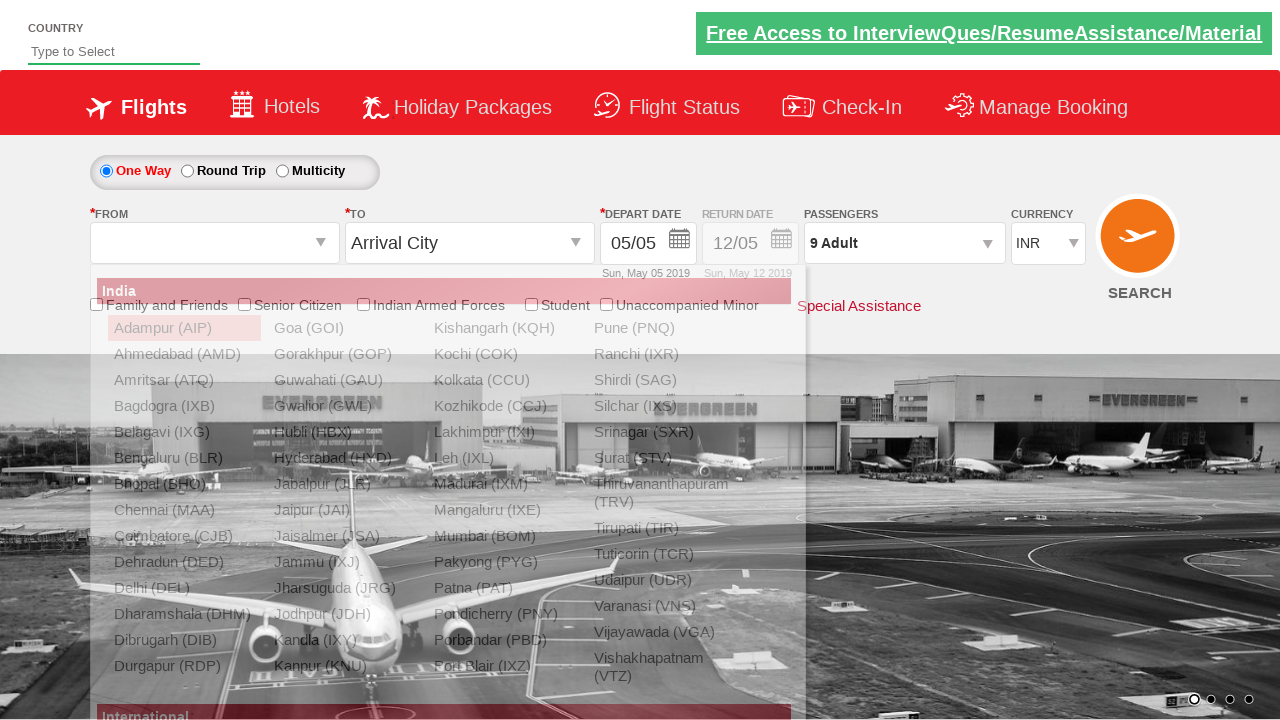

Selected Bangalore (BLR) as origin station at (184, 458) on xpath=//a[@value='BLR']
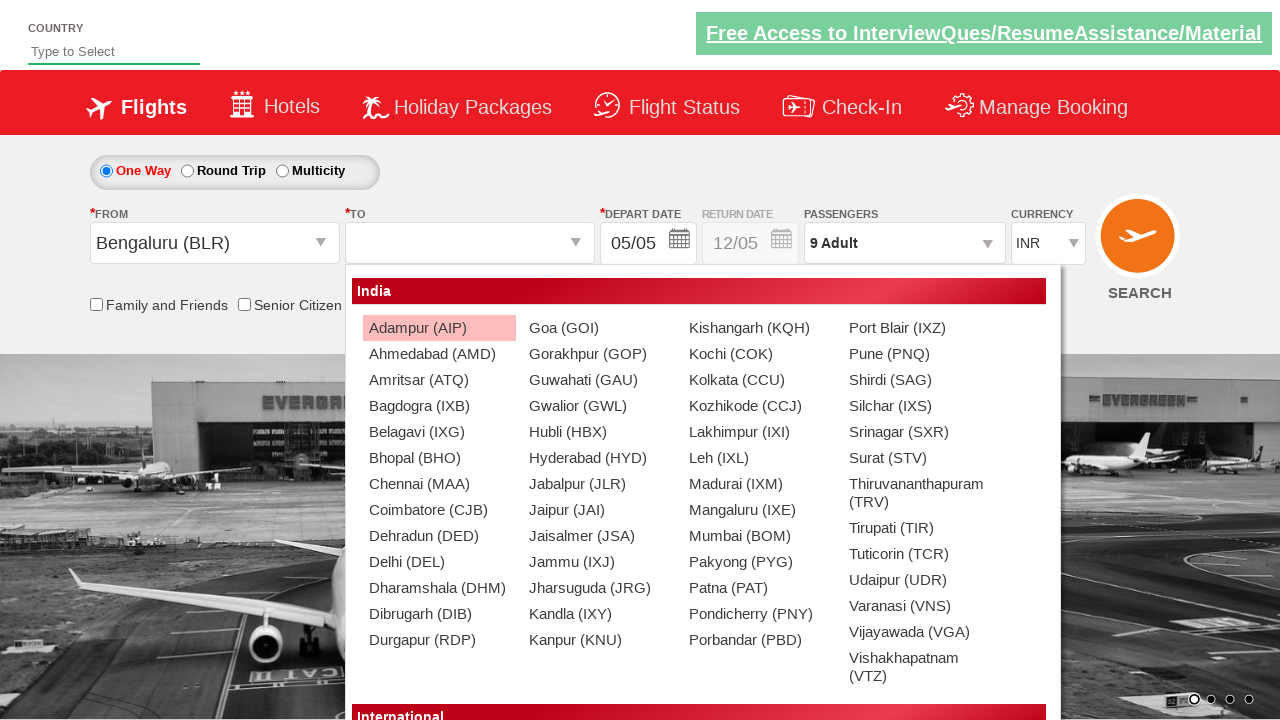

Waited 2 seconds for destination dropdown to load
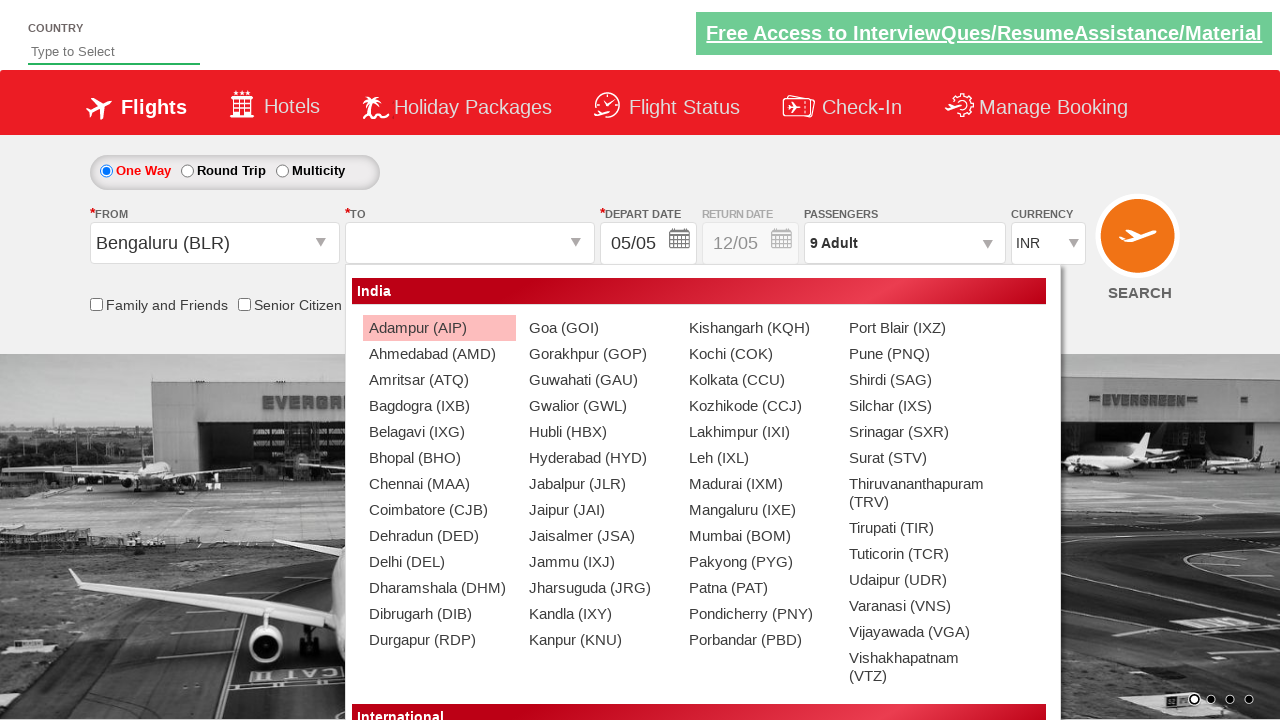

Selected Chennai (MAA) as destination station at (439, 484) on (//a[@value='MAA'])[2]
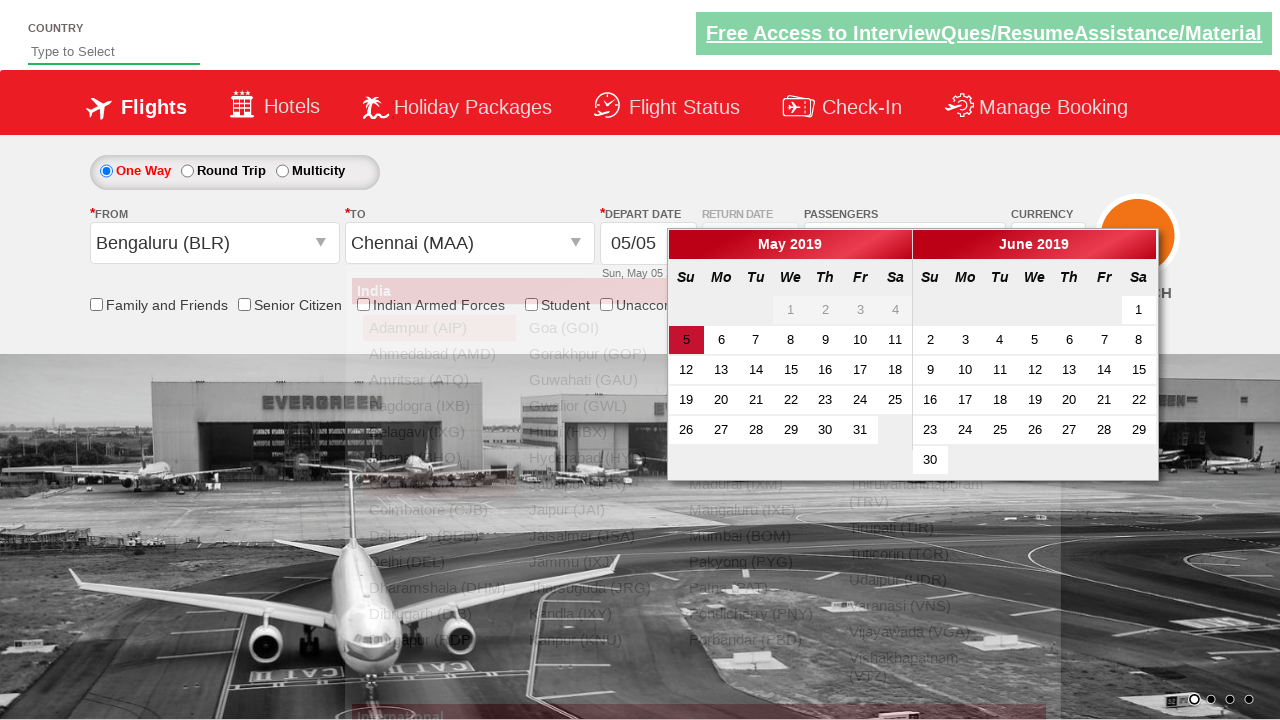

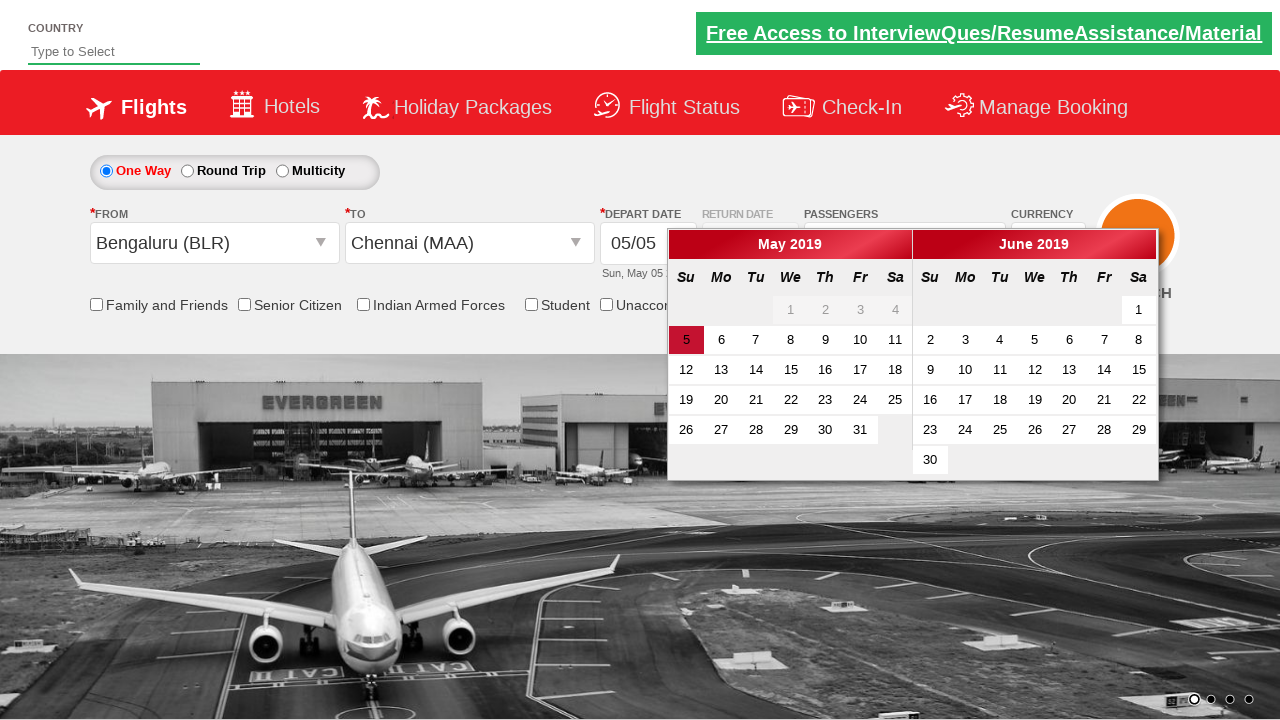